Tests that the OpenWeatherMap page loads successfully by verifying the URL contains 'openweathermap'

Starting URL: https://openweathermap.org/

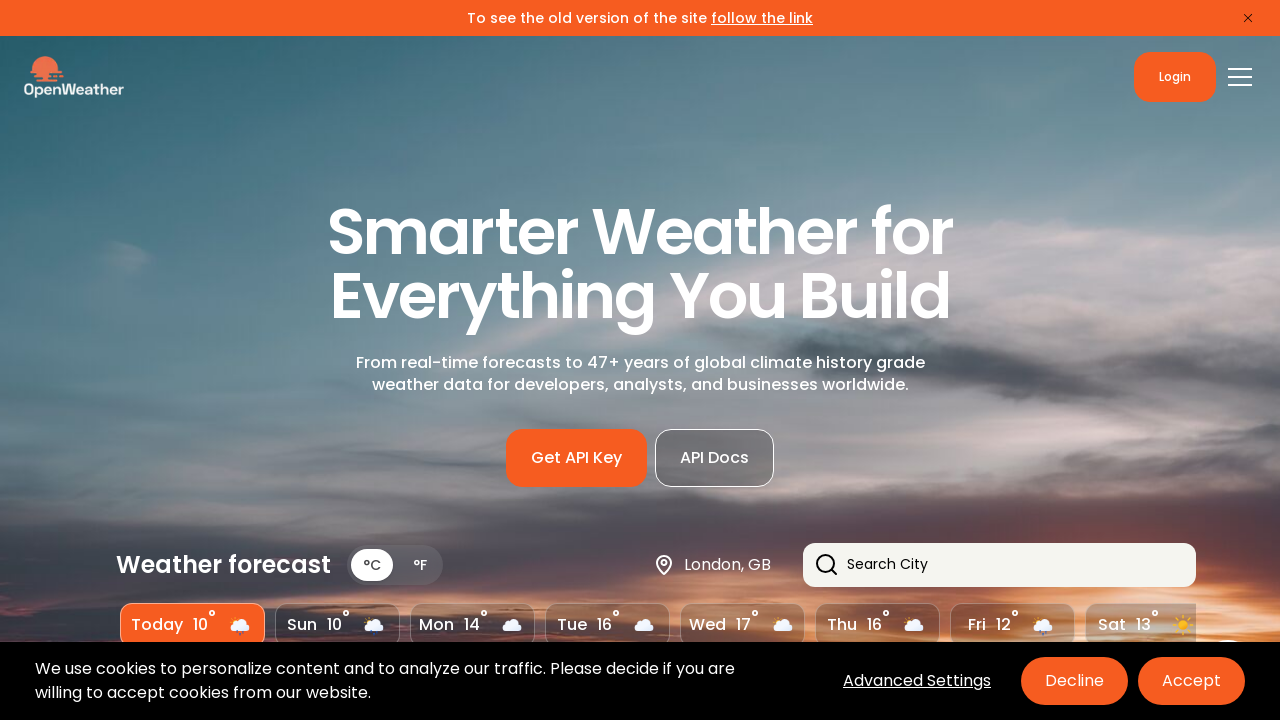

Navigated to OpenWeatherMap homepage
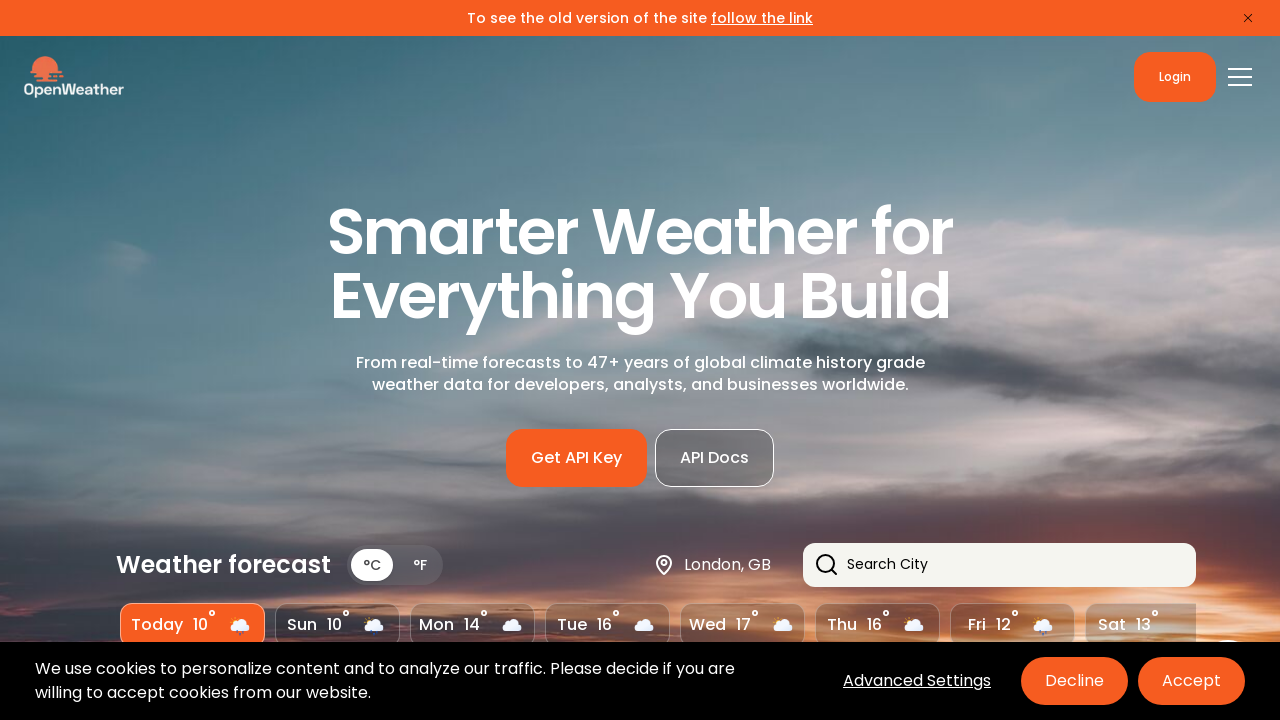

Verified URL contains 'openweathermap'
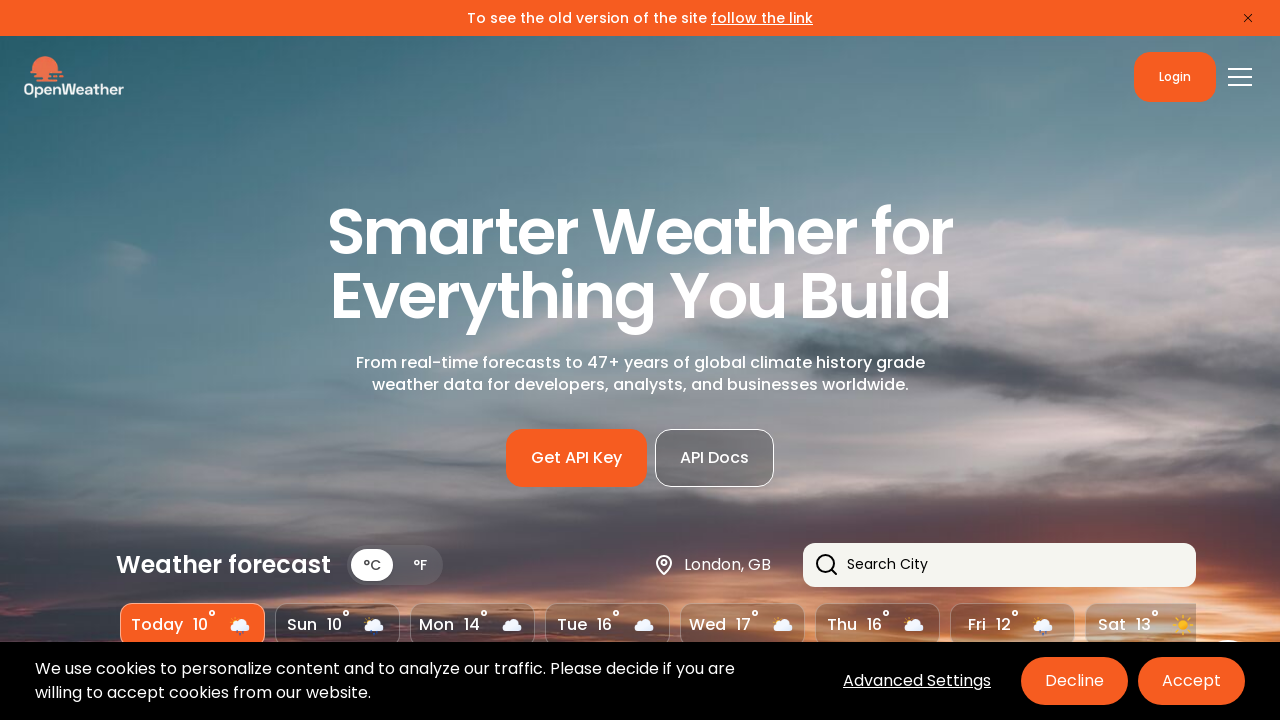

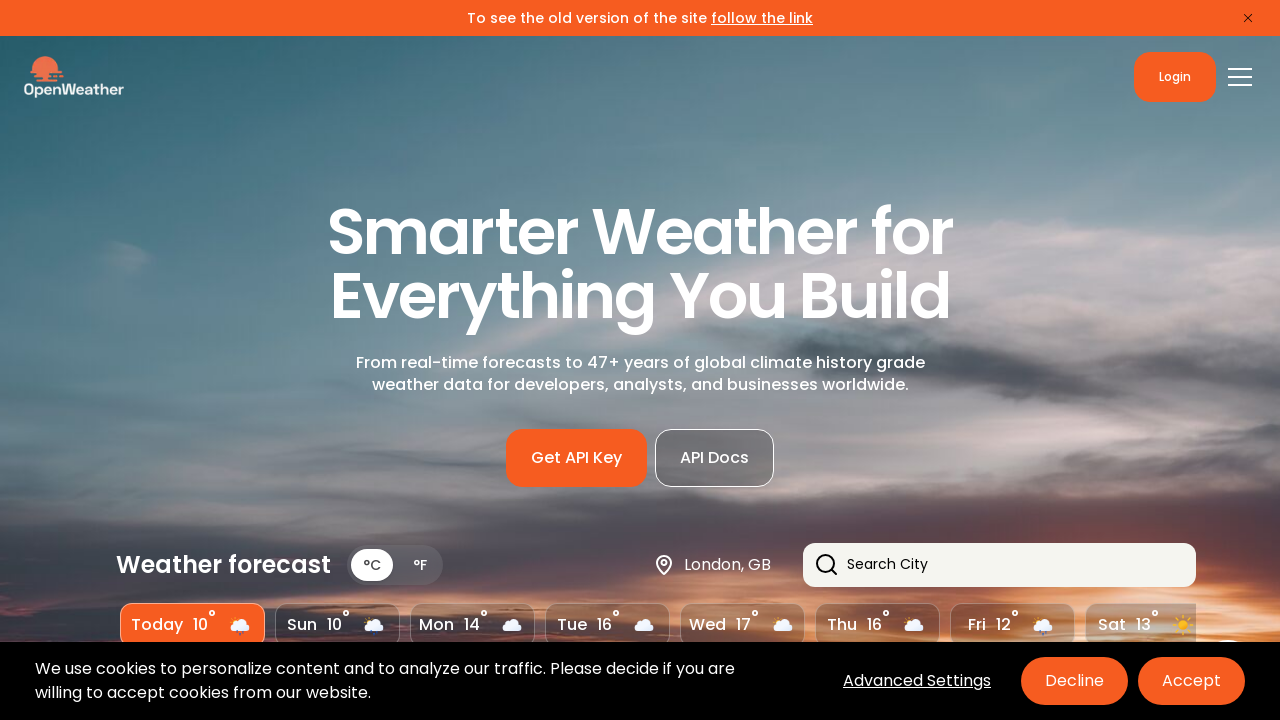